Tests dropdown selection functionality by selecting options using different methods (by index, value, and visible text)

Starting URL: https://rahulshettyacademy.com/AutomationPractice/

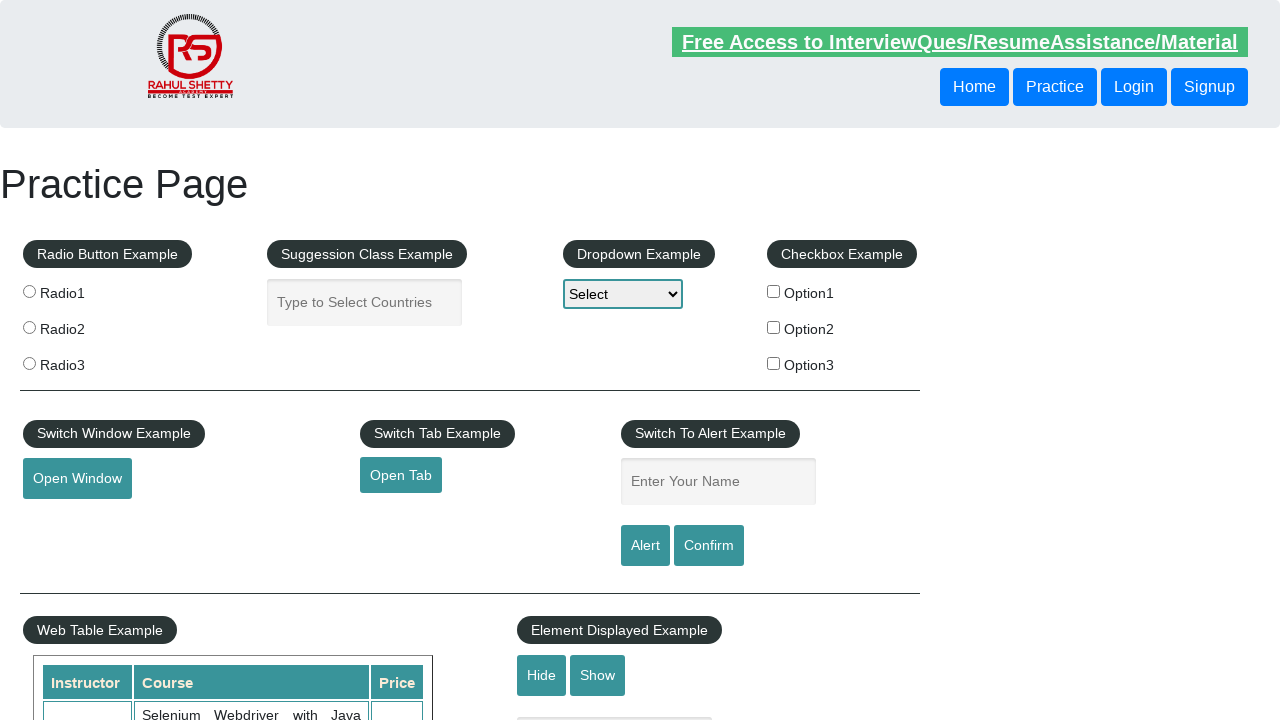

Selected dropdown option by index 1 (Option1) on #dropdown-class-example
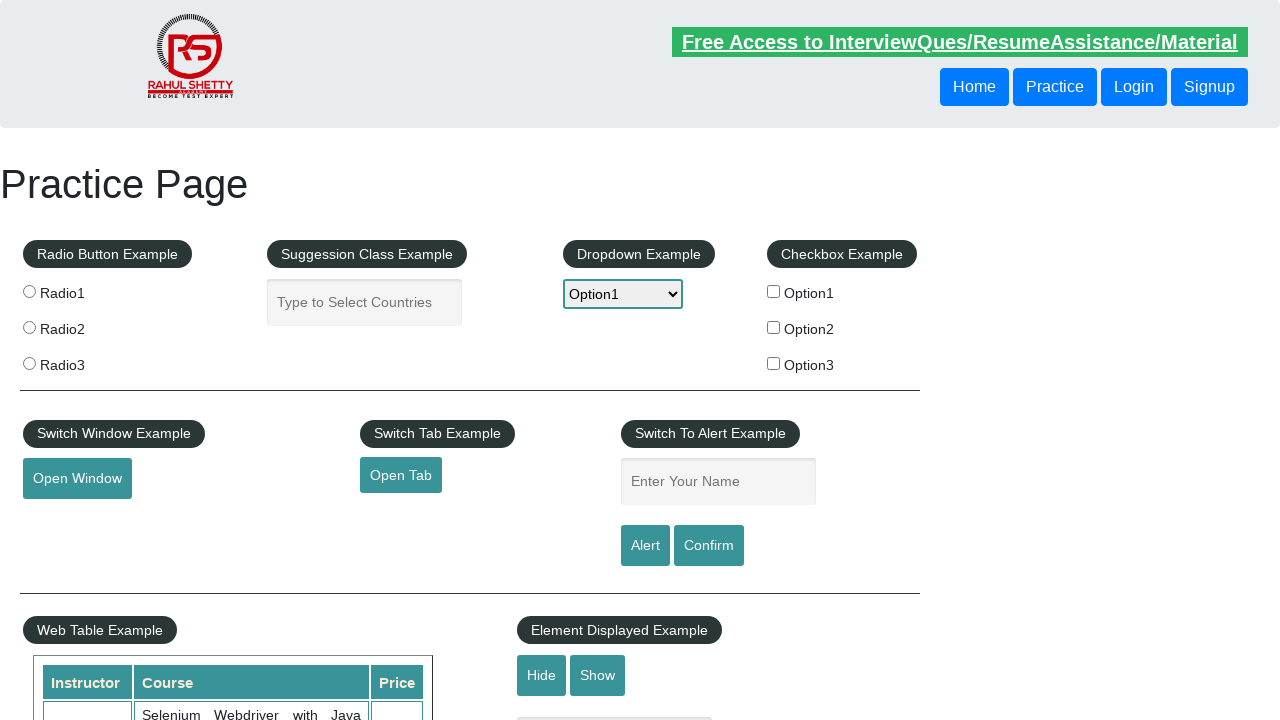

Selected dropdown option by value 'option3' (Option3) on #dropdown-class-example
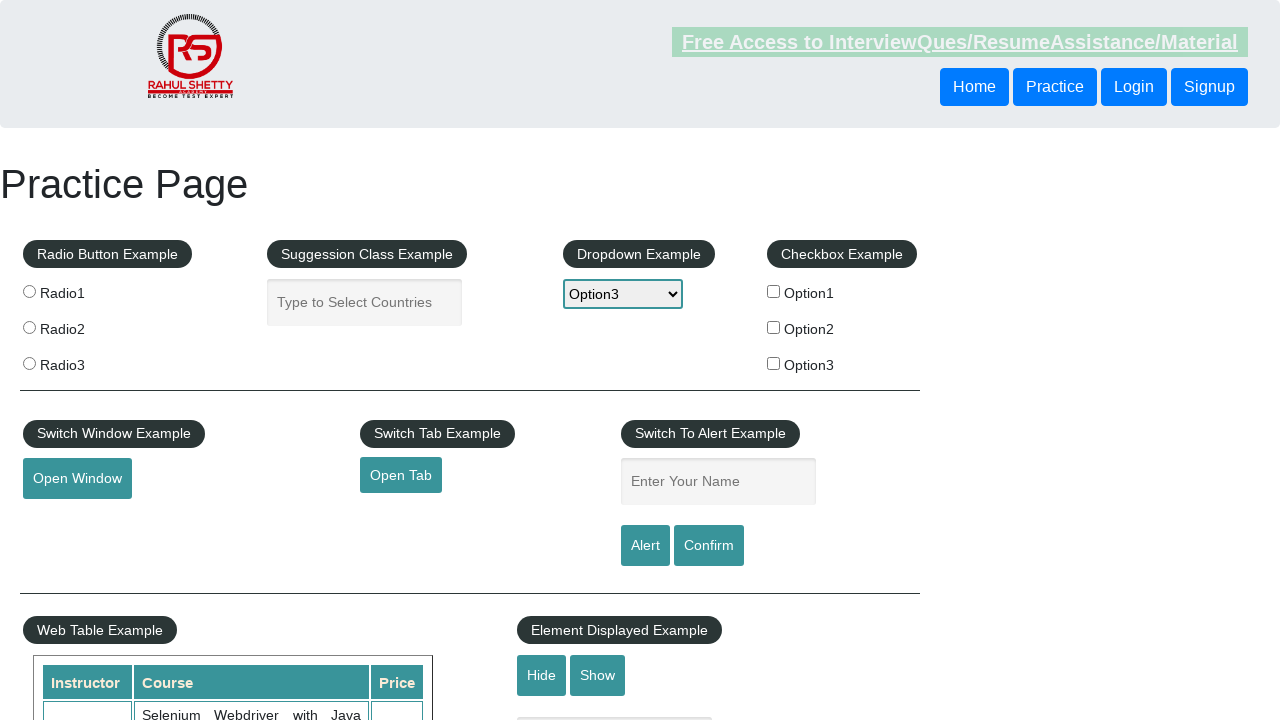

Selected dropdown option by visible text 'Option2' on #dropdown-class-example
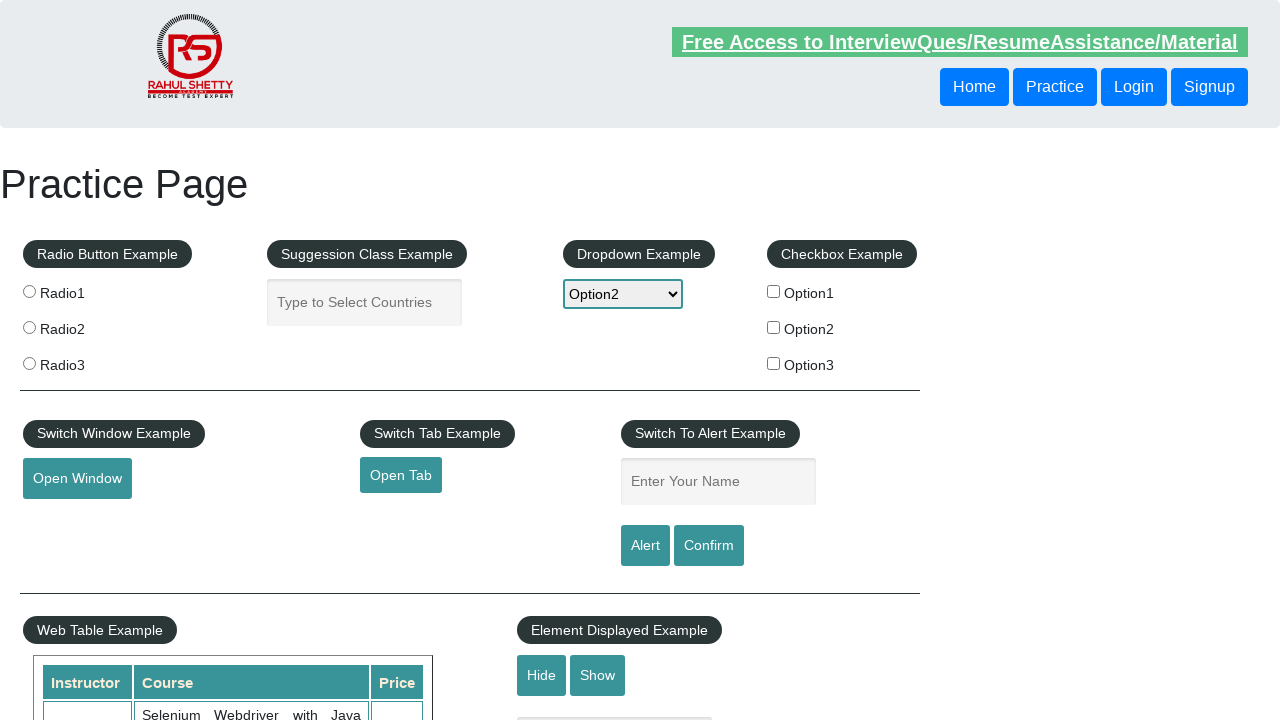

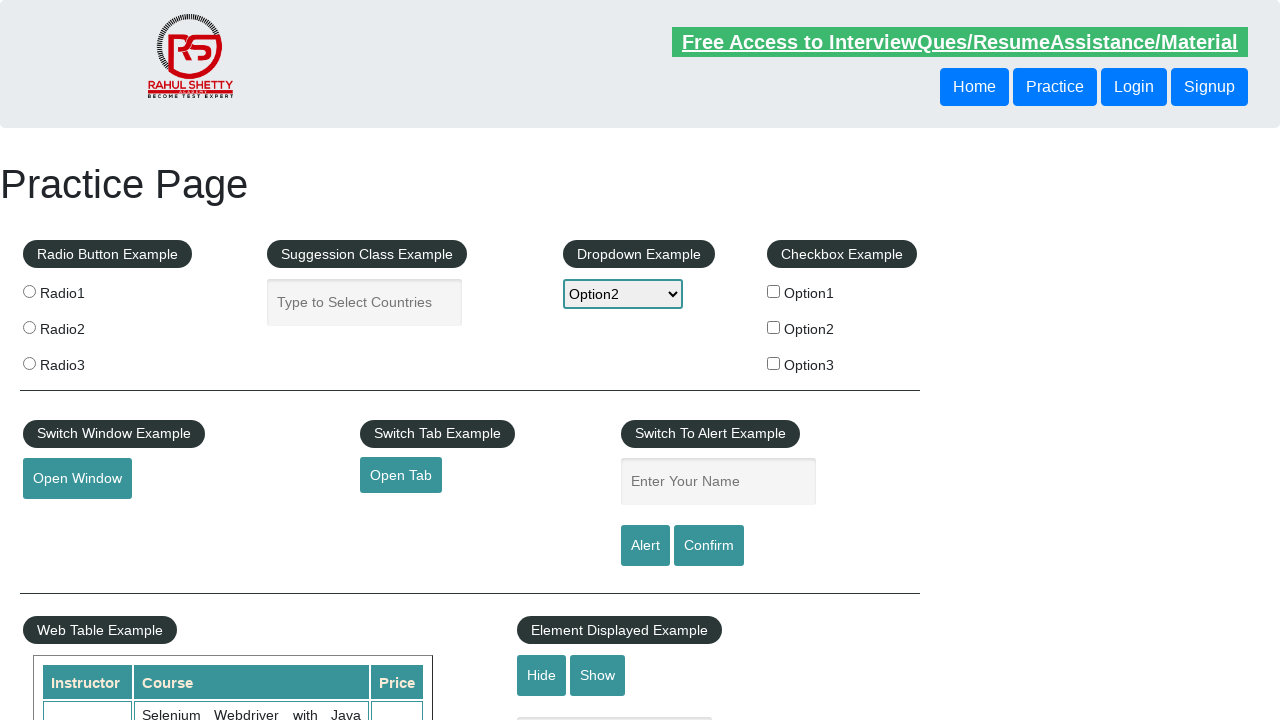